Tests interaction with a dropdown element on a practice page by locating the dropdown and verifying its options are accessible, then selecting an option from it.

Starting URL: https://omayo.blogspot.com/

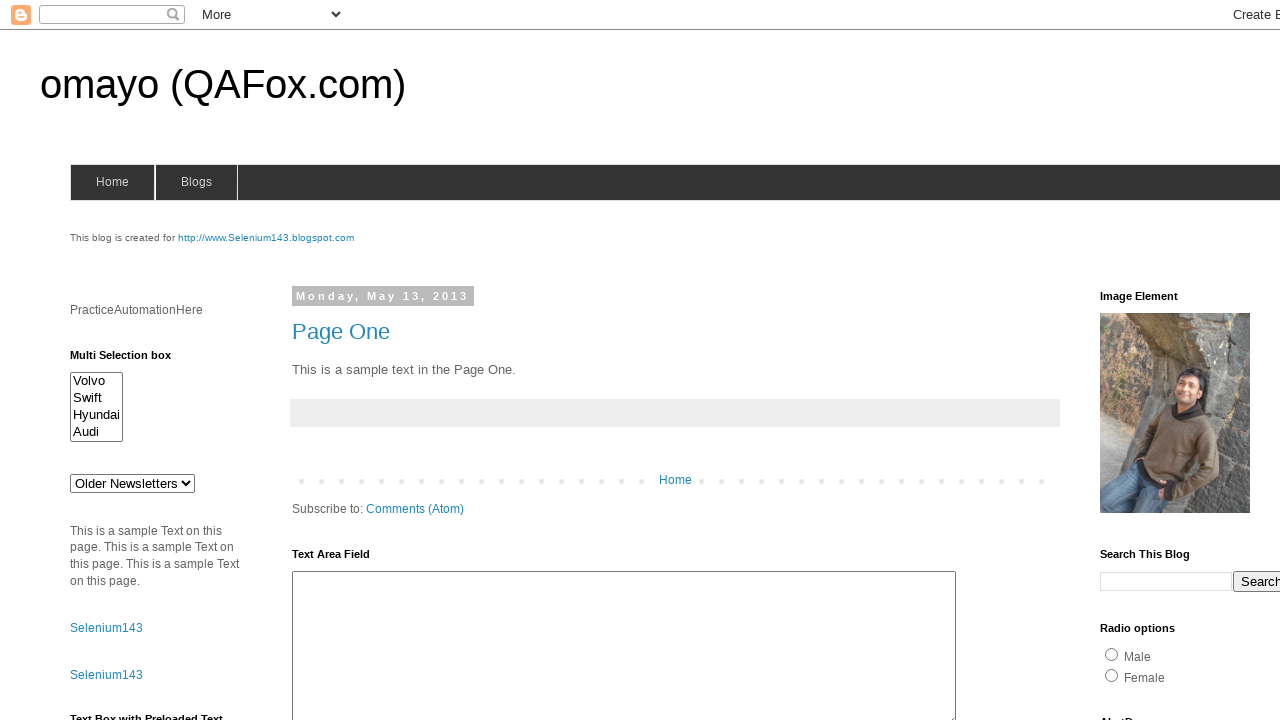

Waited for dropdown element with id 'drop1' to be visible
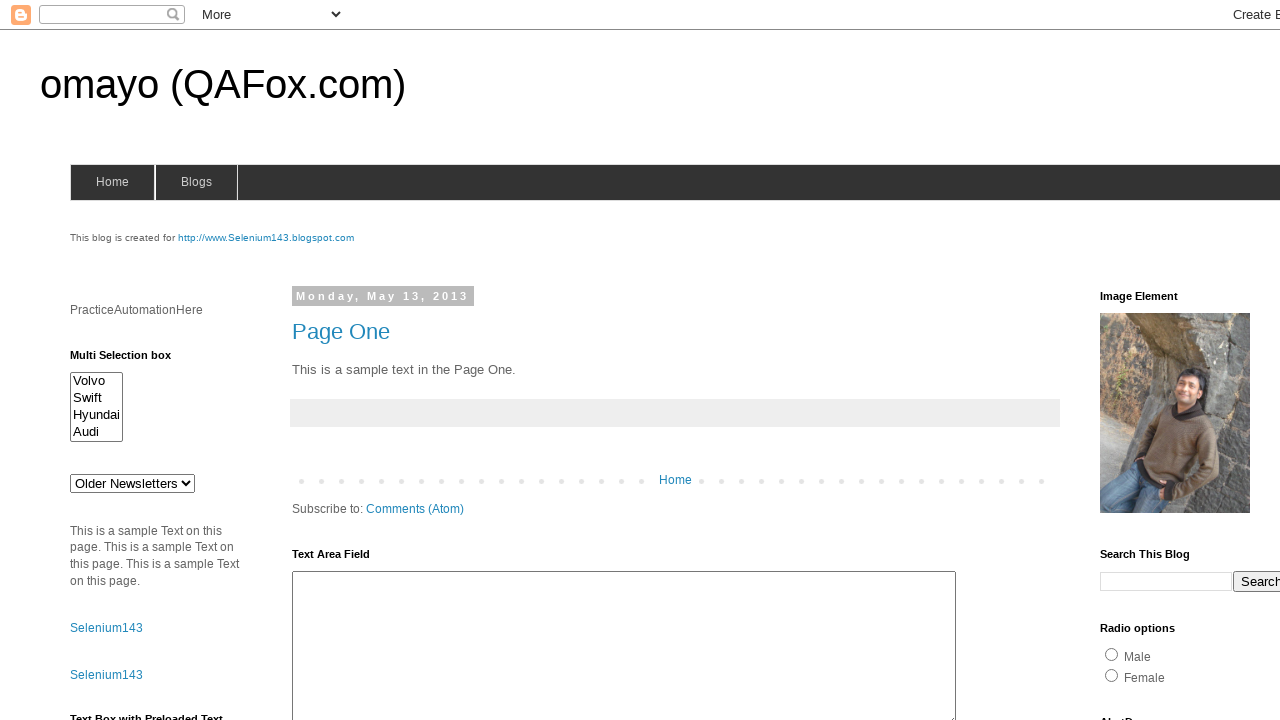

Located dropdown element with id 'drop1'
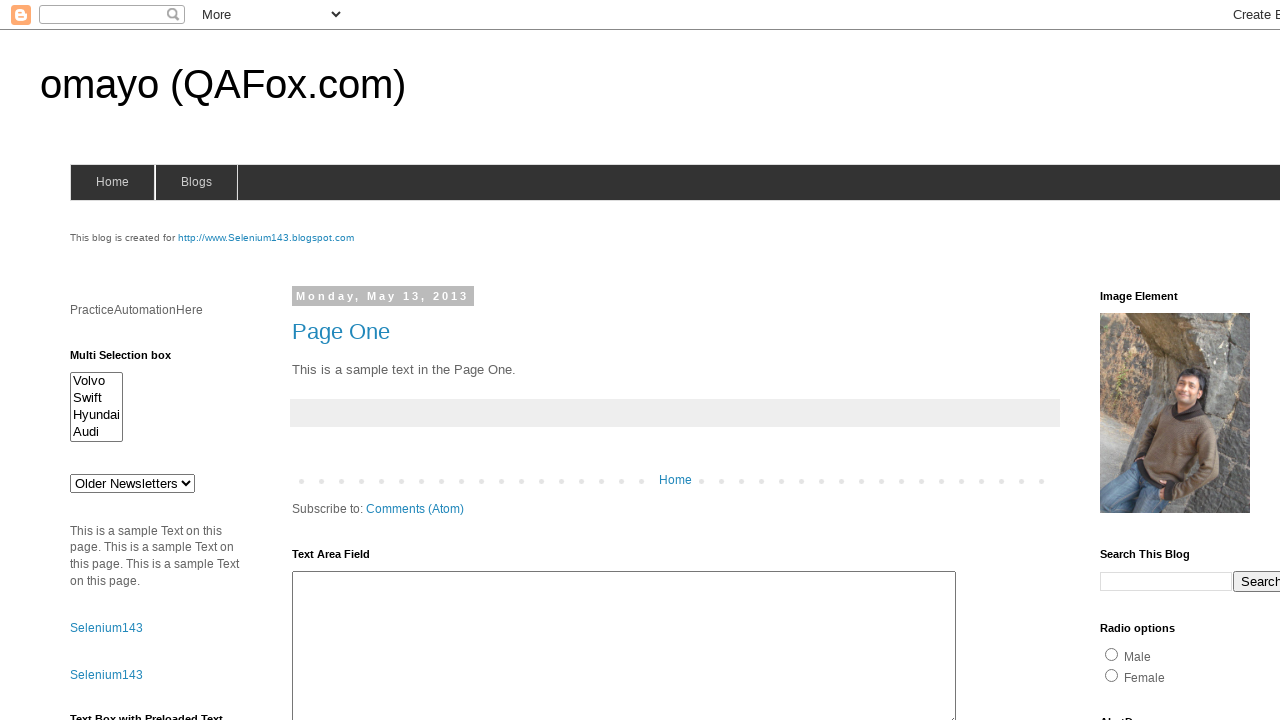

Selected option at index 1 from the dropdown on #drop1
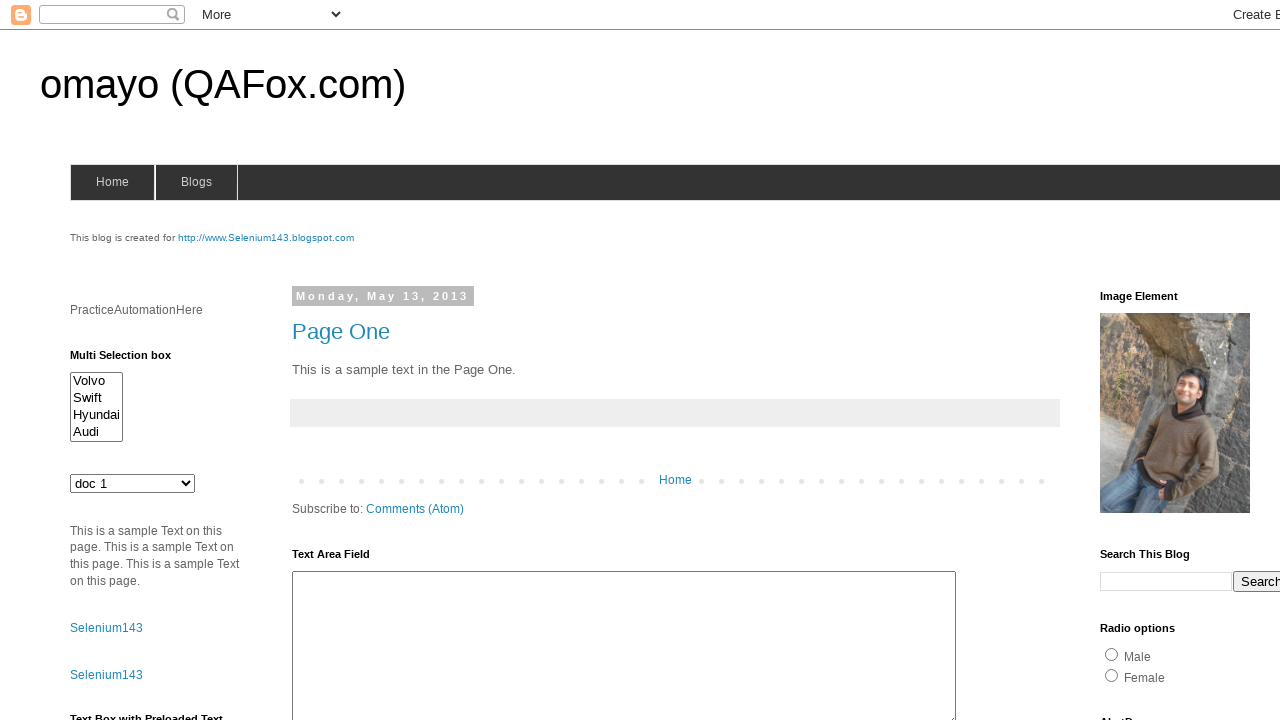

Verified that dropdown has a selected value (selectedIndex > 0)
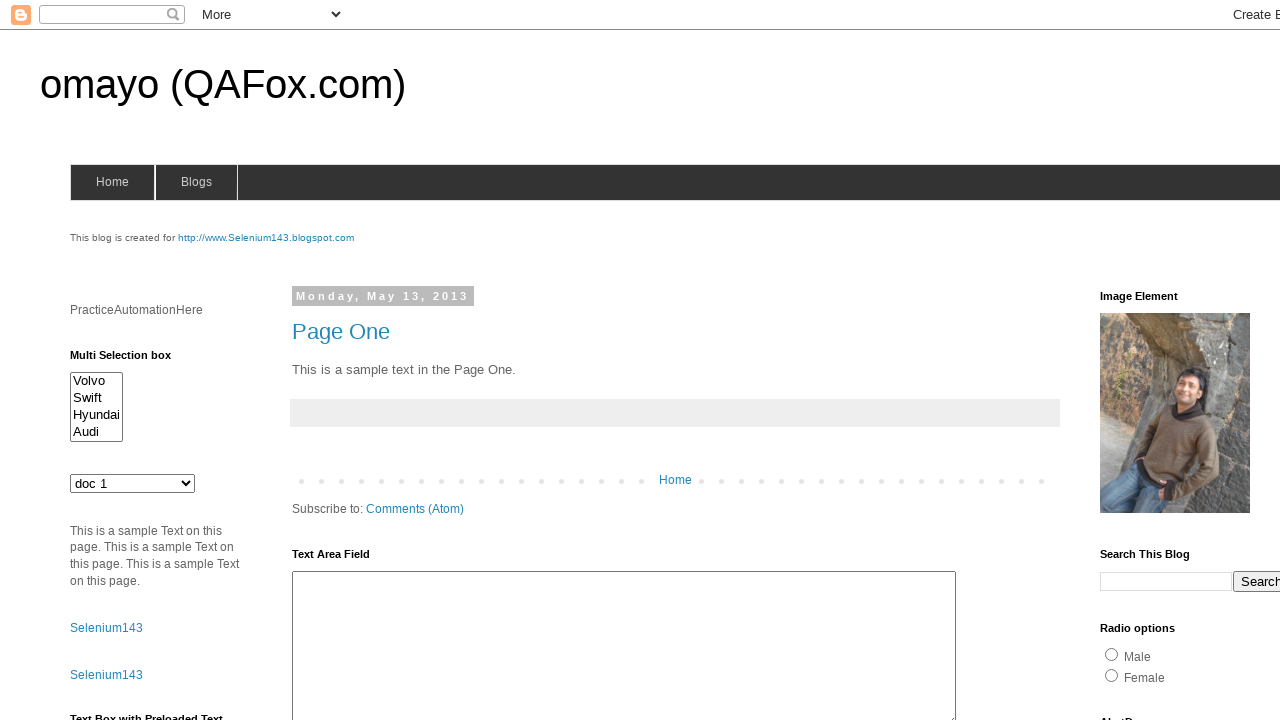

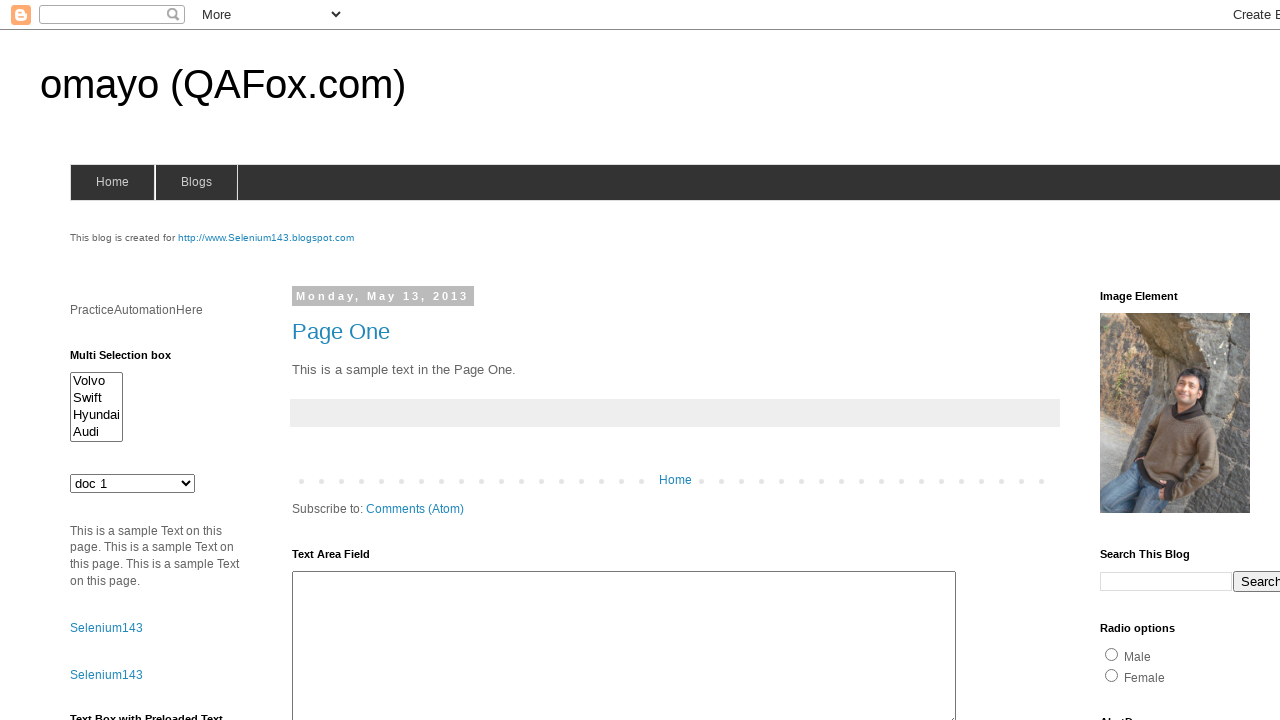